Tests opening multiple links in new tabs from the footer section of a practice automation page, then switches between all opened browser windows/tabs.

Starting URL: https://rahulshettyacademy.com/AutomationPractice/

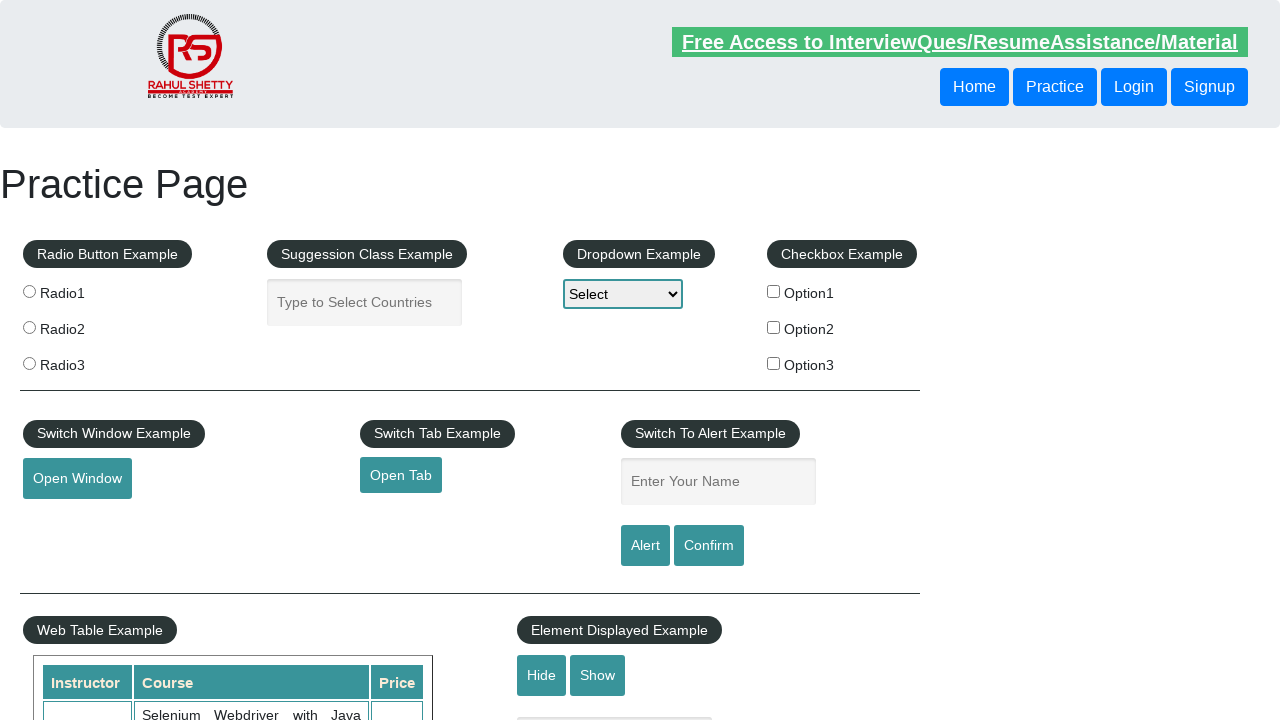

Waited for footer section (#gf-BIG) to load
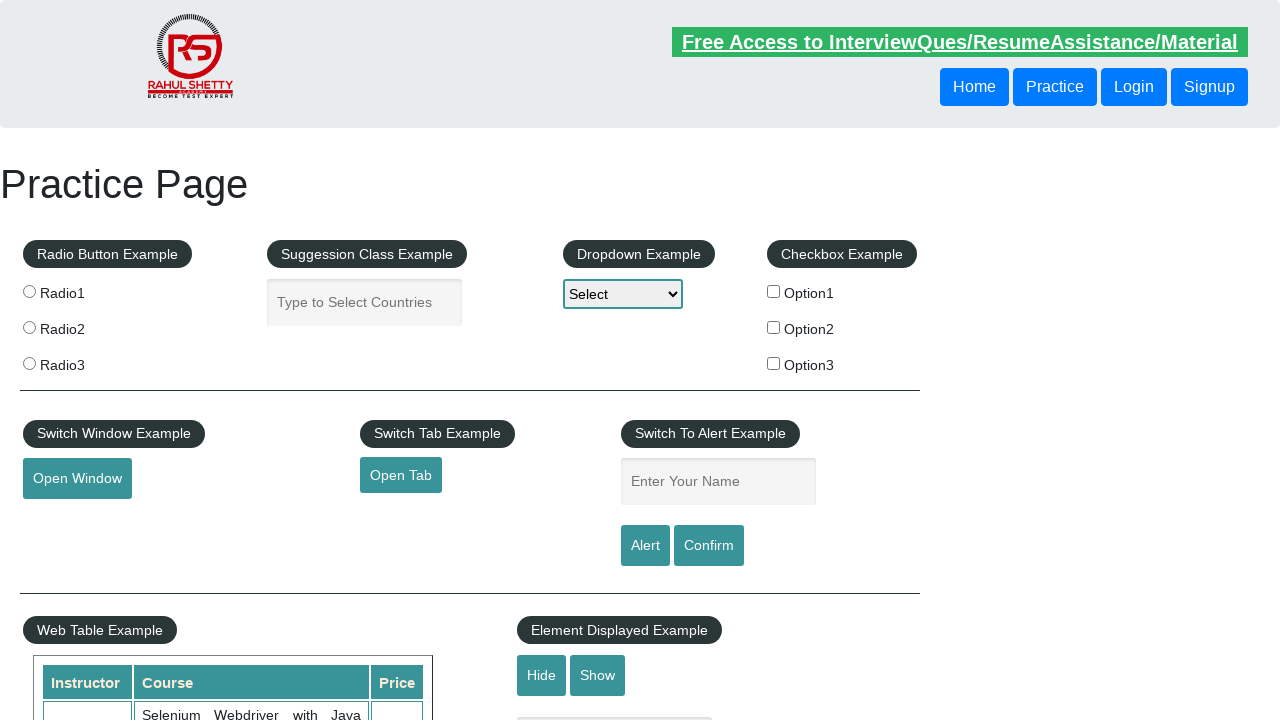

Located all links in first column of footer
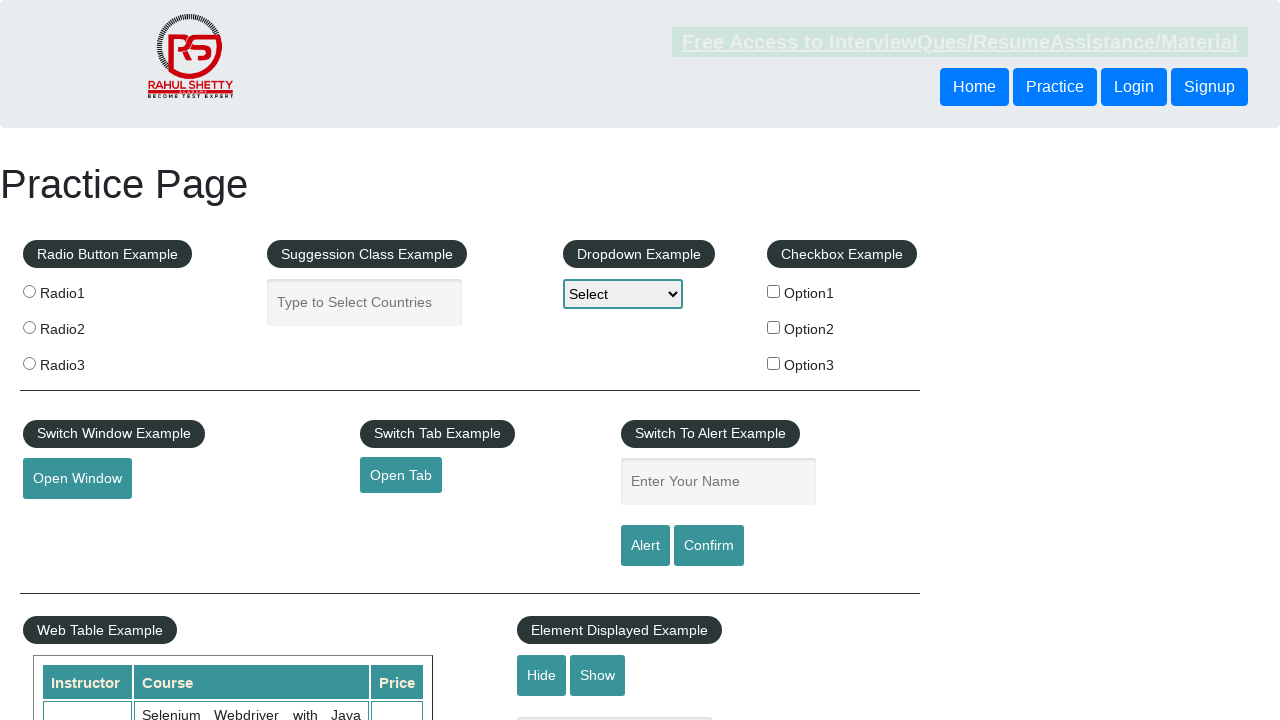

Found 5 links in footer column
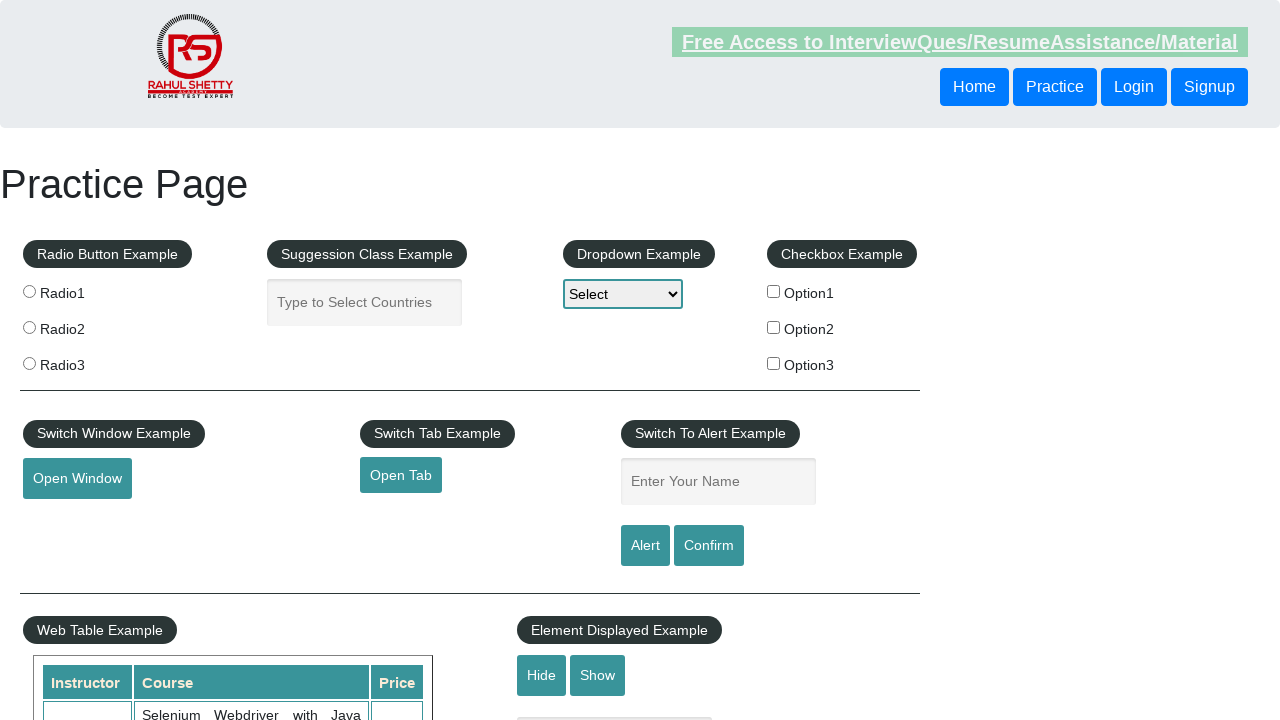

Opened footer link 1 in new tab using Ctrl+Click at (68, 520) on xpath=//div[@id='gf-BIG']//table/tbody/tr/td[1]/ul//a >> nth=1
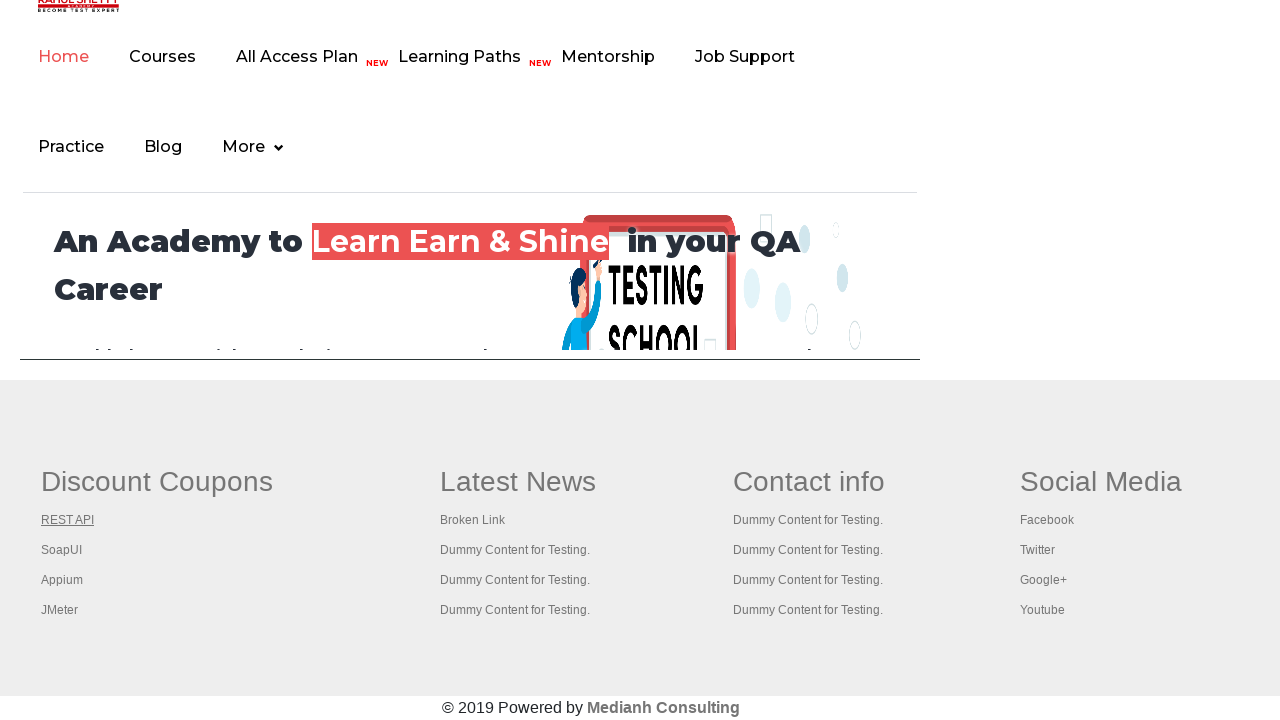

Waited 2 seconds for tab 1 to initialize
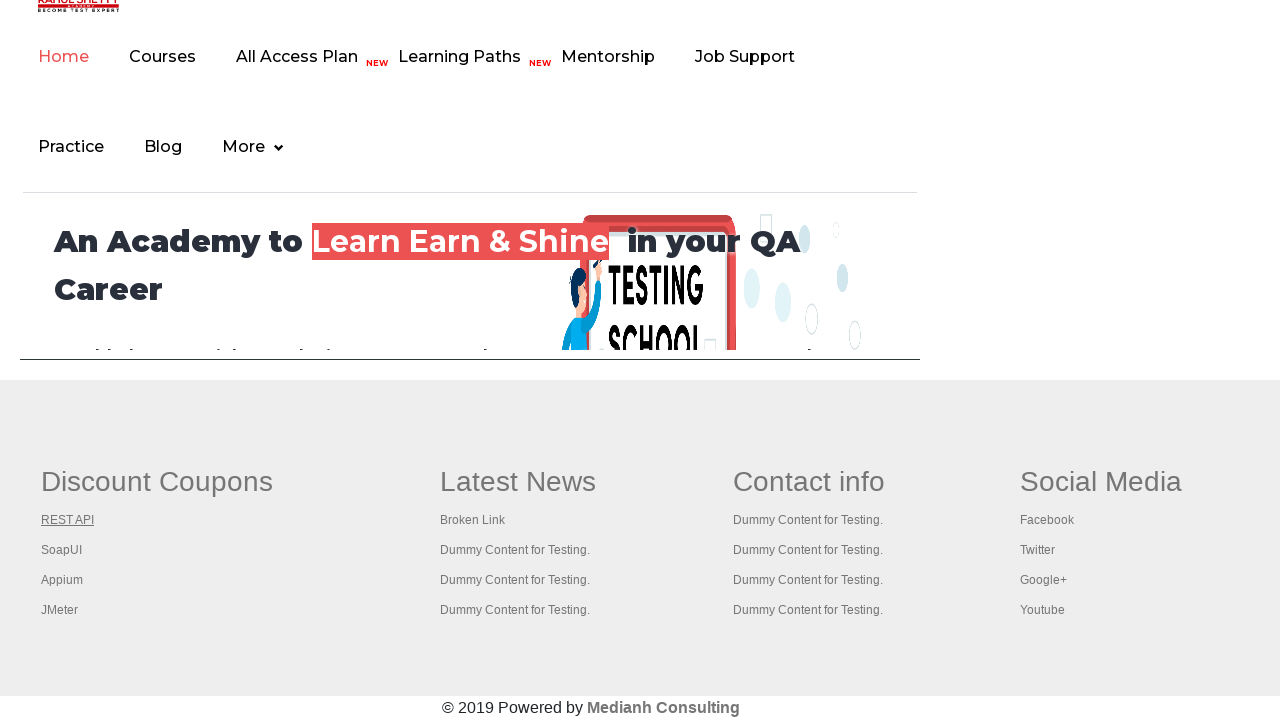

Opened footer link 2 in new tab using Ctrl+Click at (62, 550) on xpath=//div[@id='gf-BIG']//table/tbody/tr/td[1]/ul//a >> nth=2
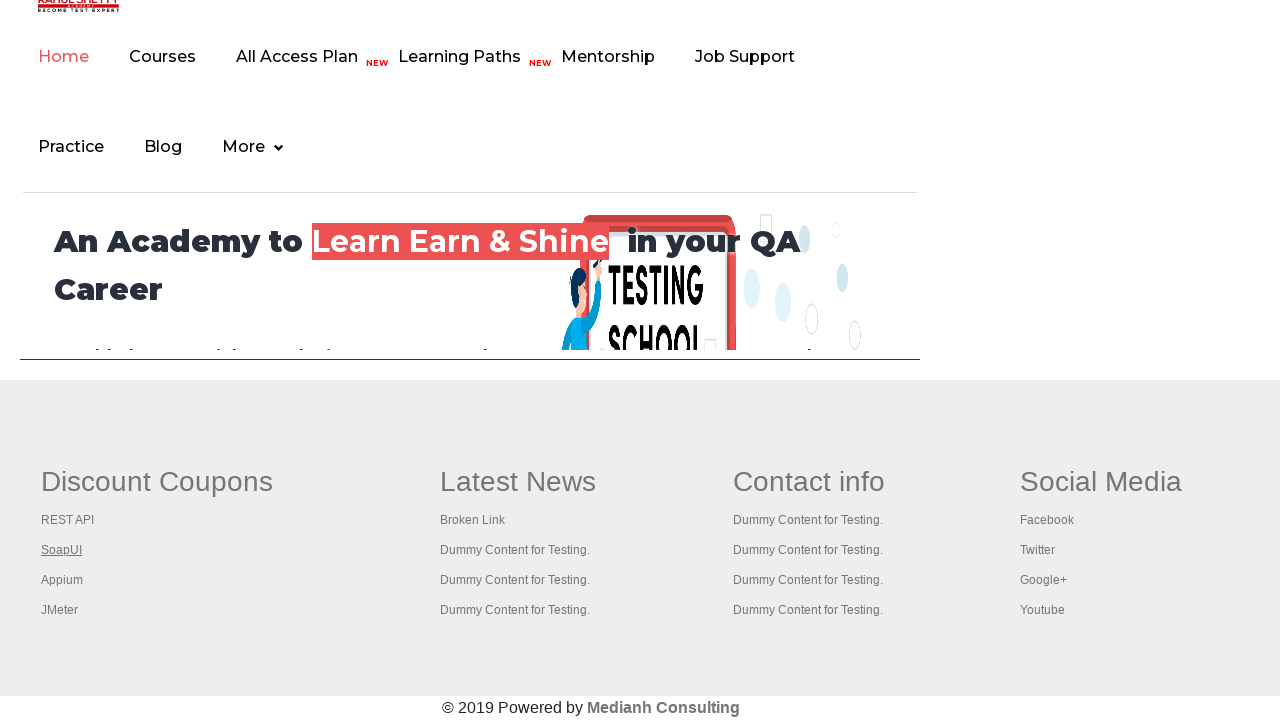

Waited 2 seconds for tab 2 to initialize
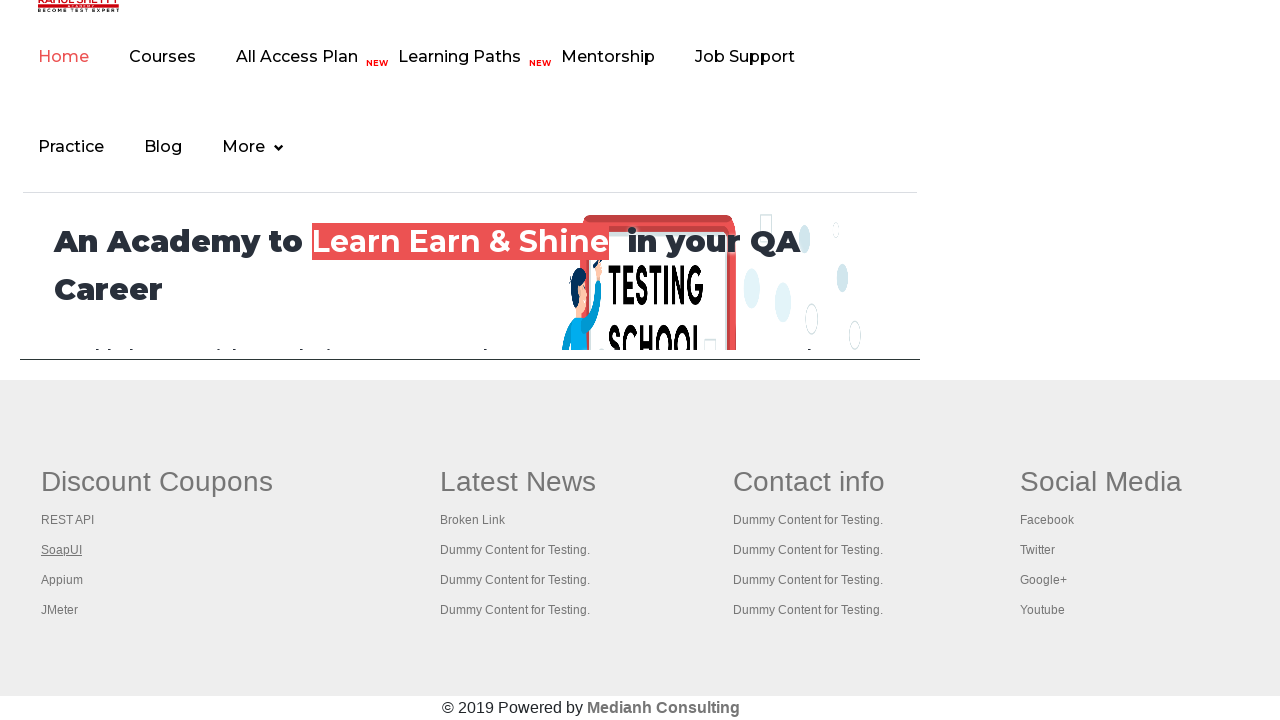

Opened footer link 3 in new tab using Ctrl+Click at (62, 580) on xpath=//div[@id='gf-BIG']//table/tbody/tr/td[1]/ul//a >> nth=3
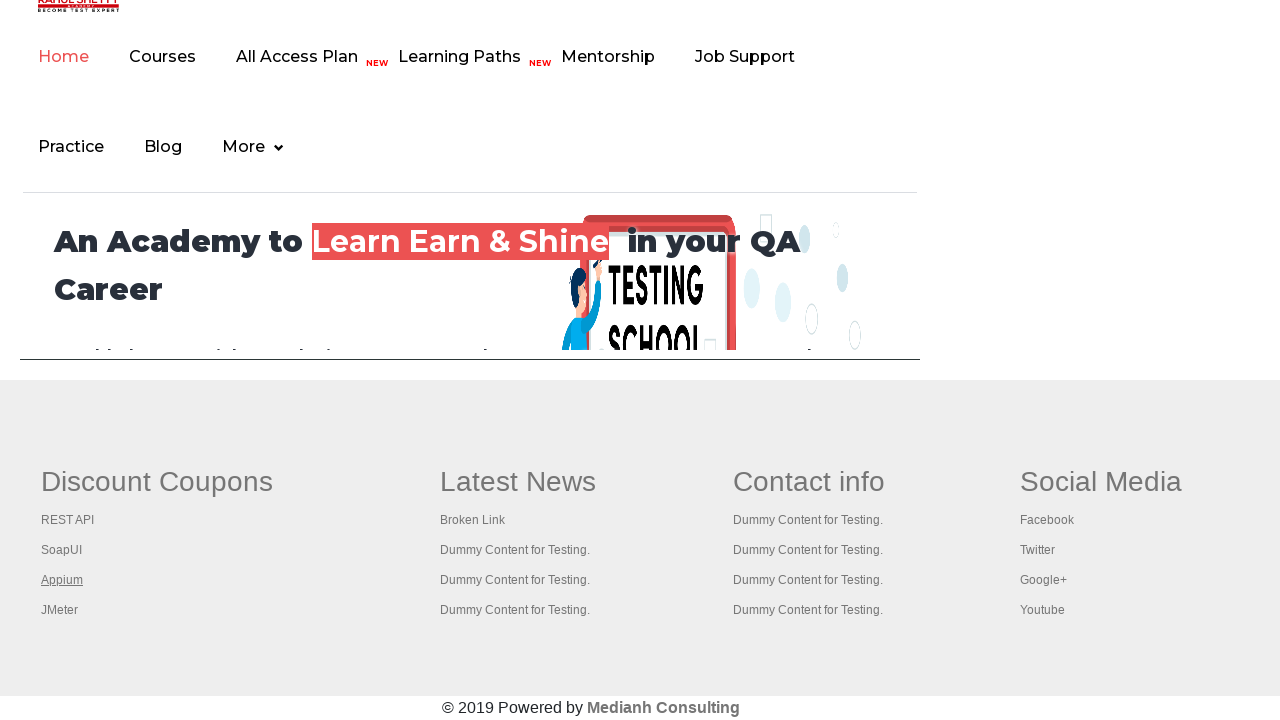

Waited 2 seconds for tab 3 to initialize
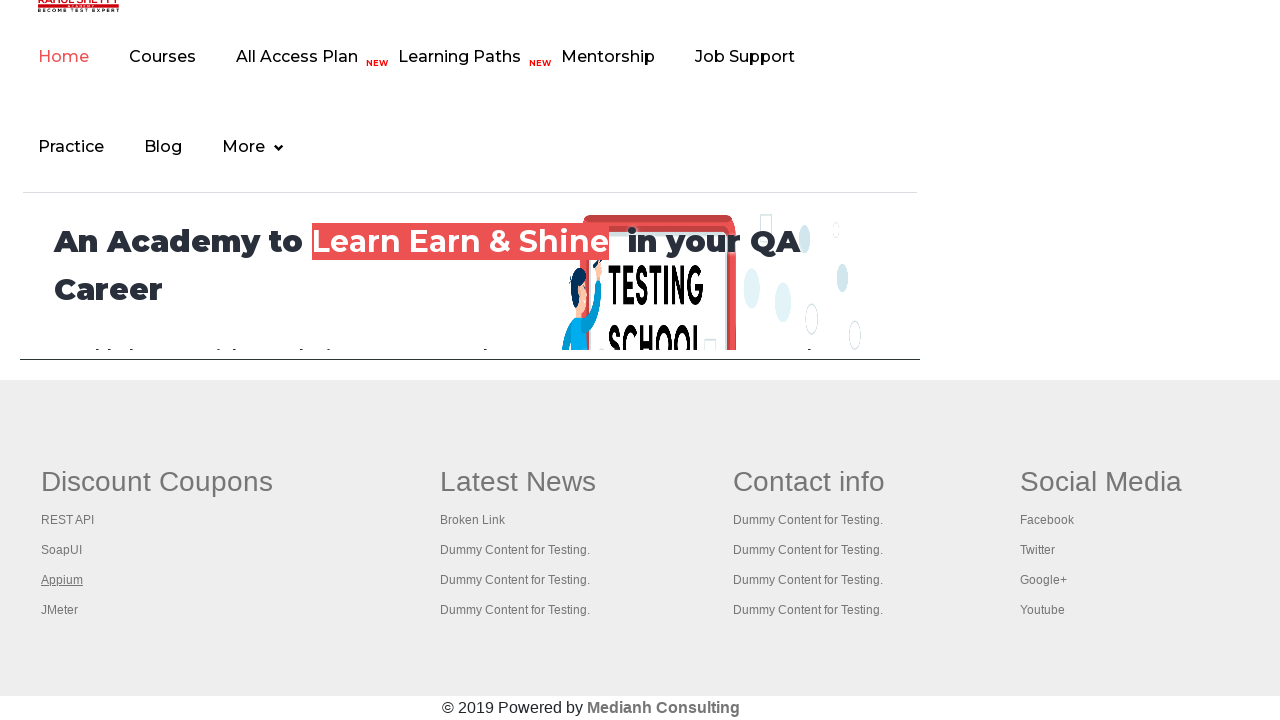

Opened footer link 4 in new tab using Ctrl+Click at (60, 610) on xpath=//div[@id='gf-BIG']//table/tbody/tr/td[1]/ul//a >> nth=4
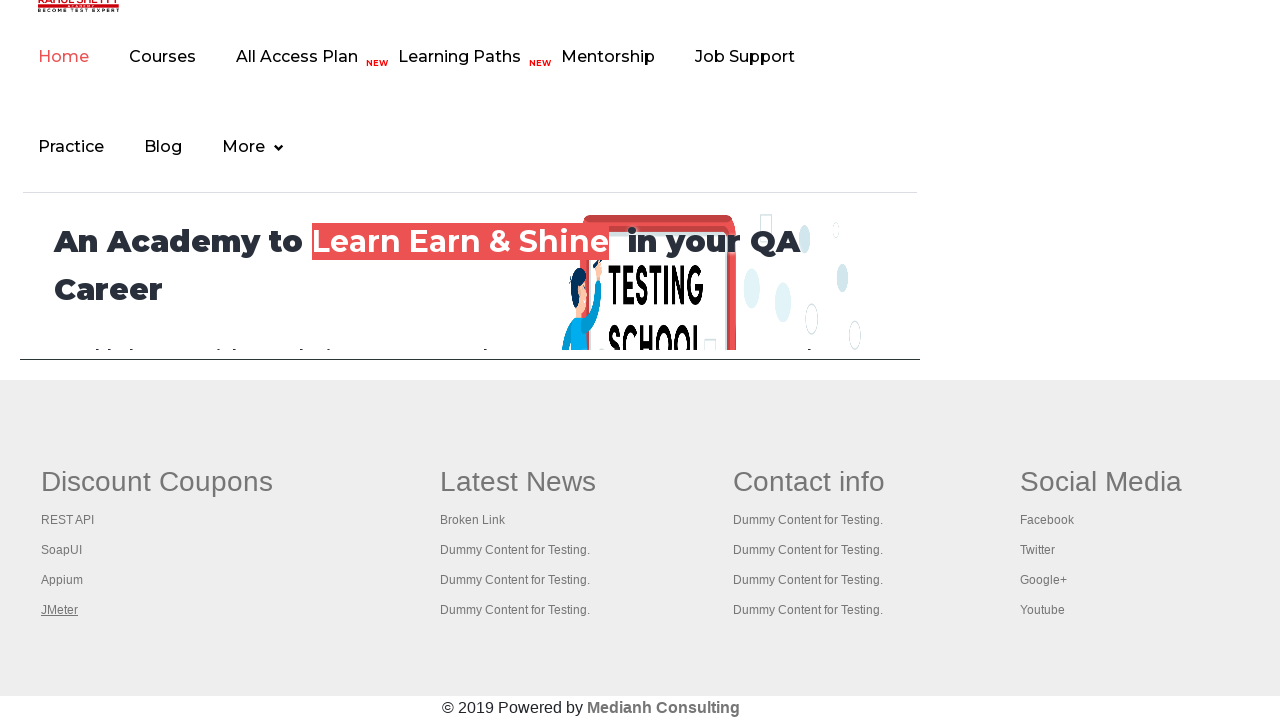

Waited 2 seconds for tab 4 to initialize
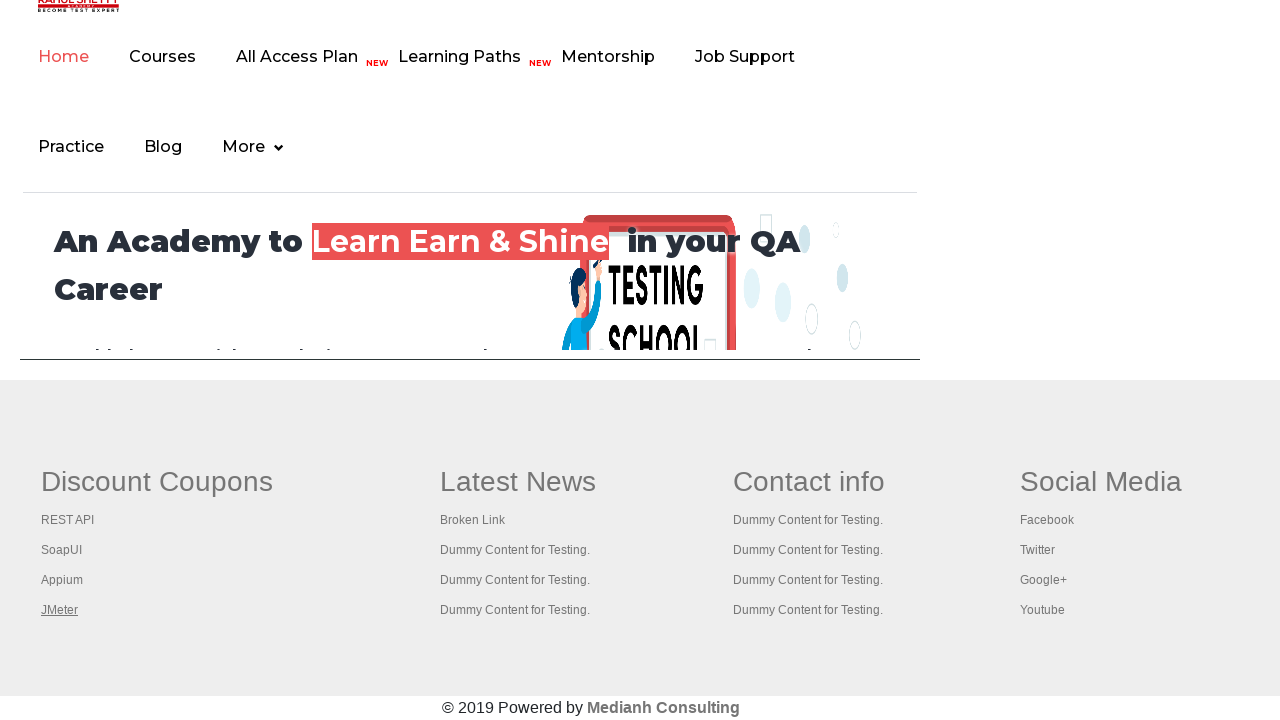

Retrieved all 5 open pages/tabs from context
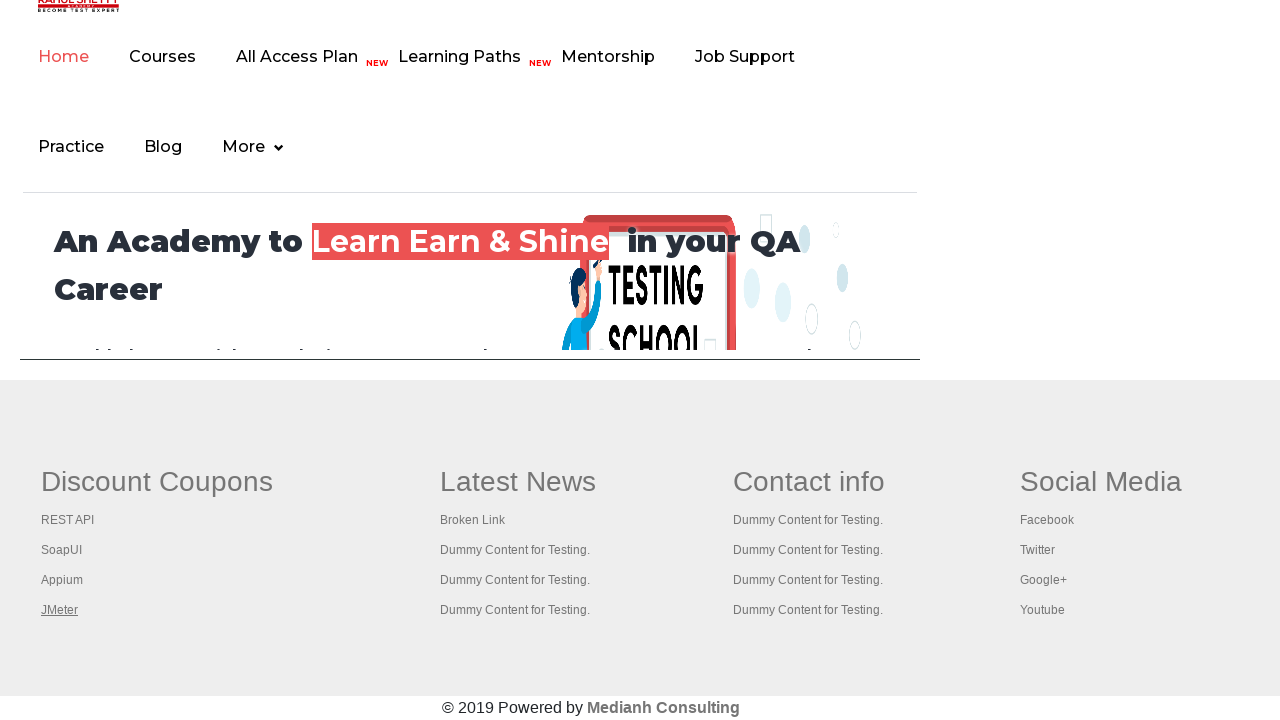

Switched to tab 1 and brought it to front
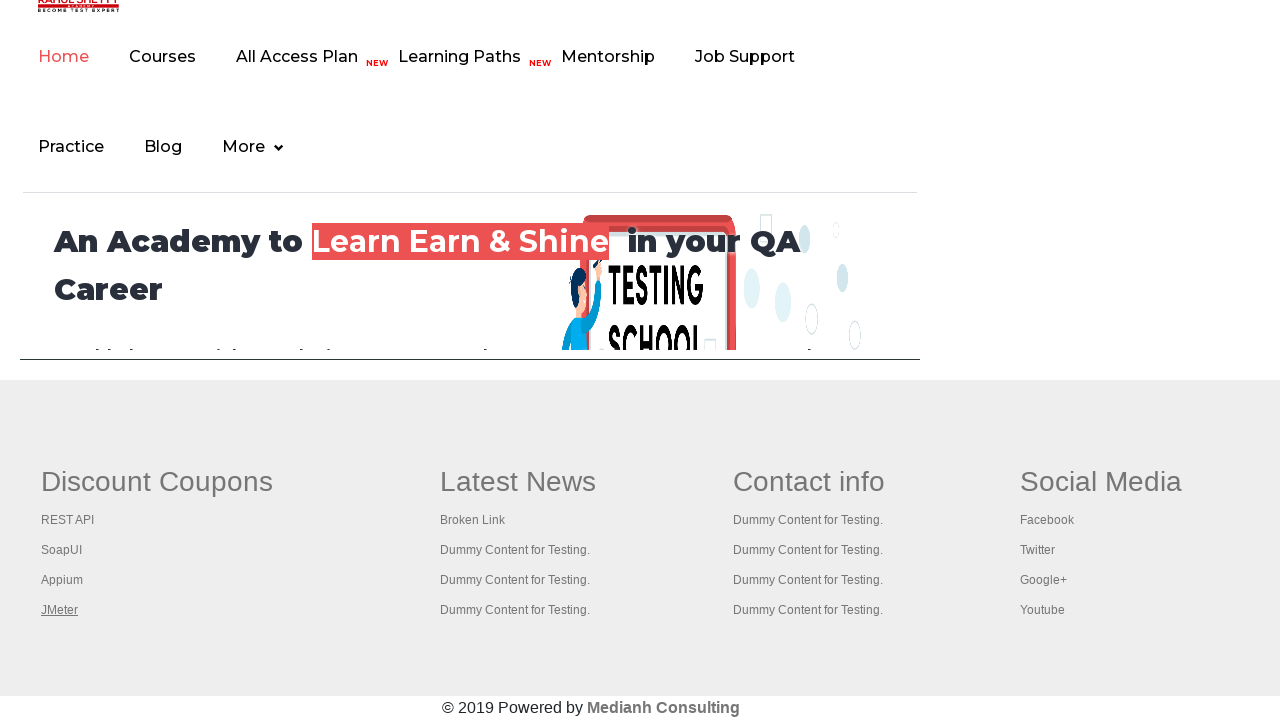

Waited 1 second to view tab 1
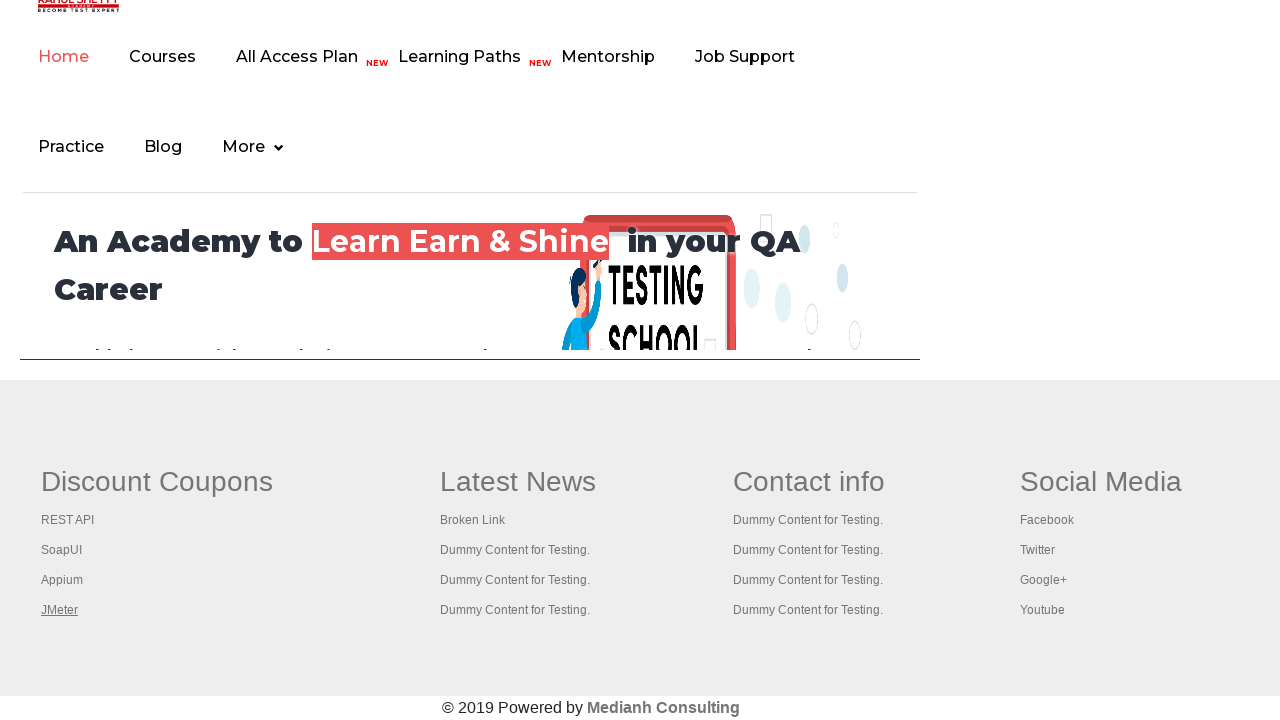

Switched to tab 2 and brought it to front
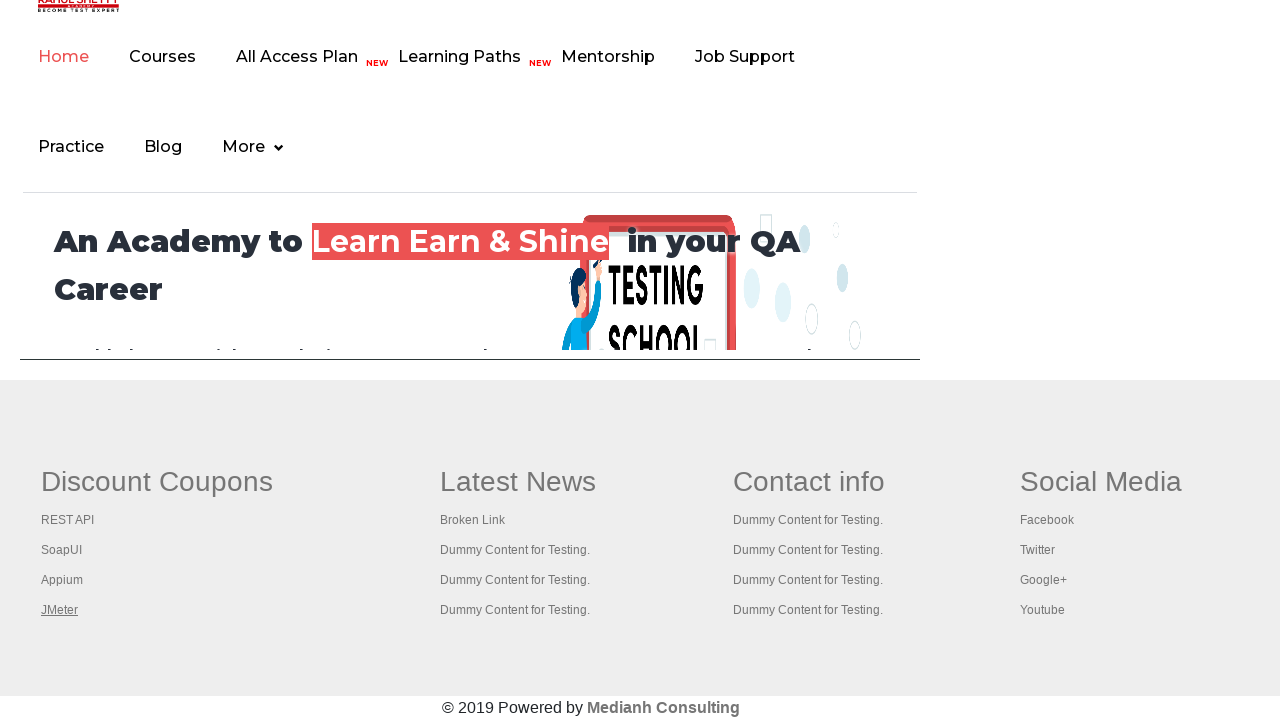

Waited 1 second to view tab 2
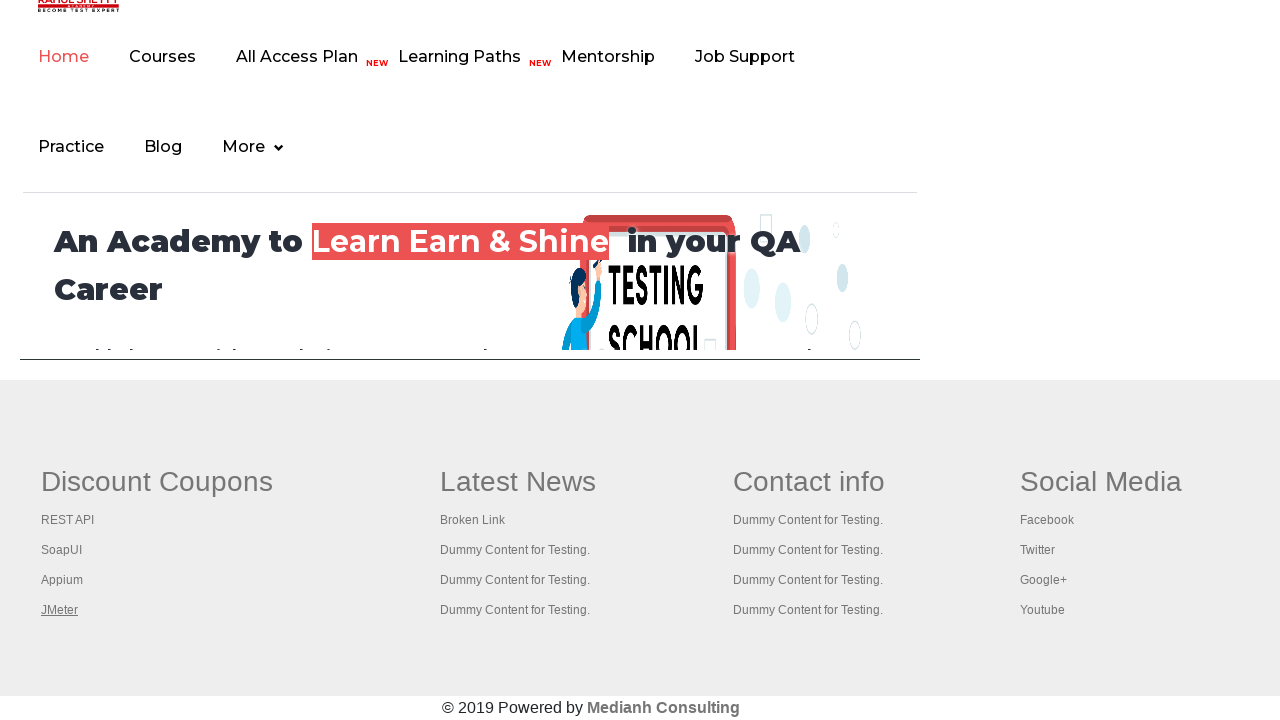

Switched to tab 3 and brought it to front
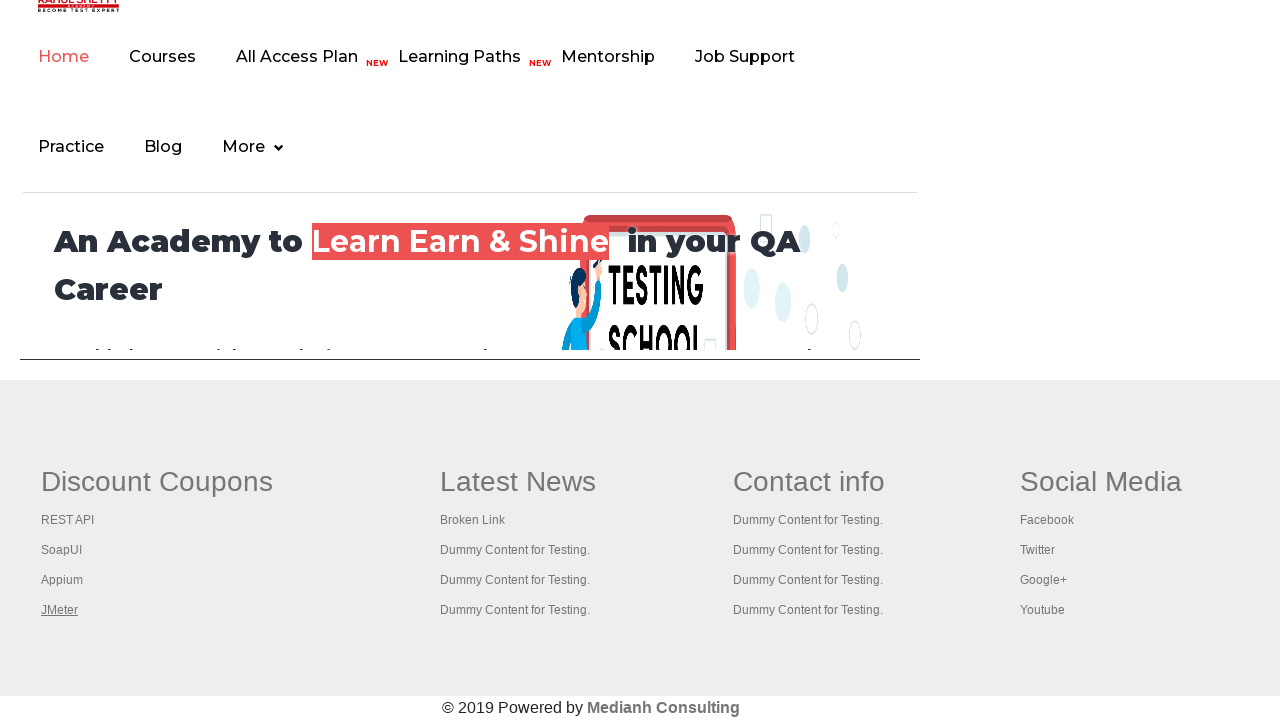

Waited 1 second to view tab 3
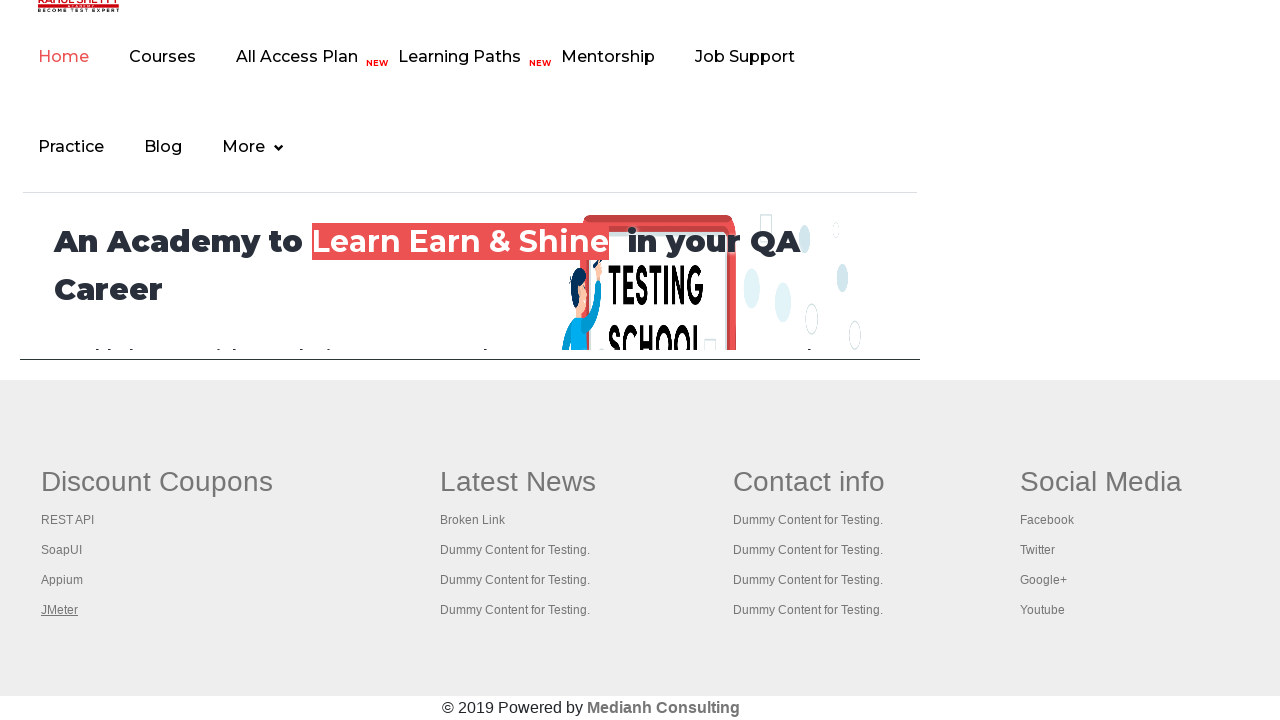

Switched to tab 4 and brought it to front
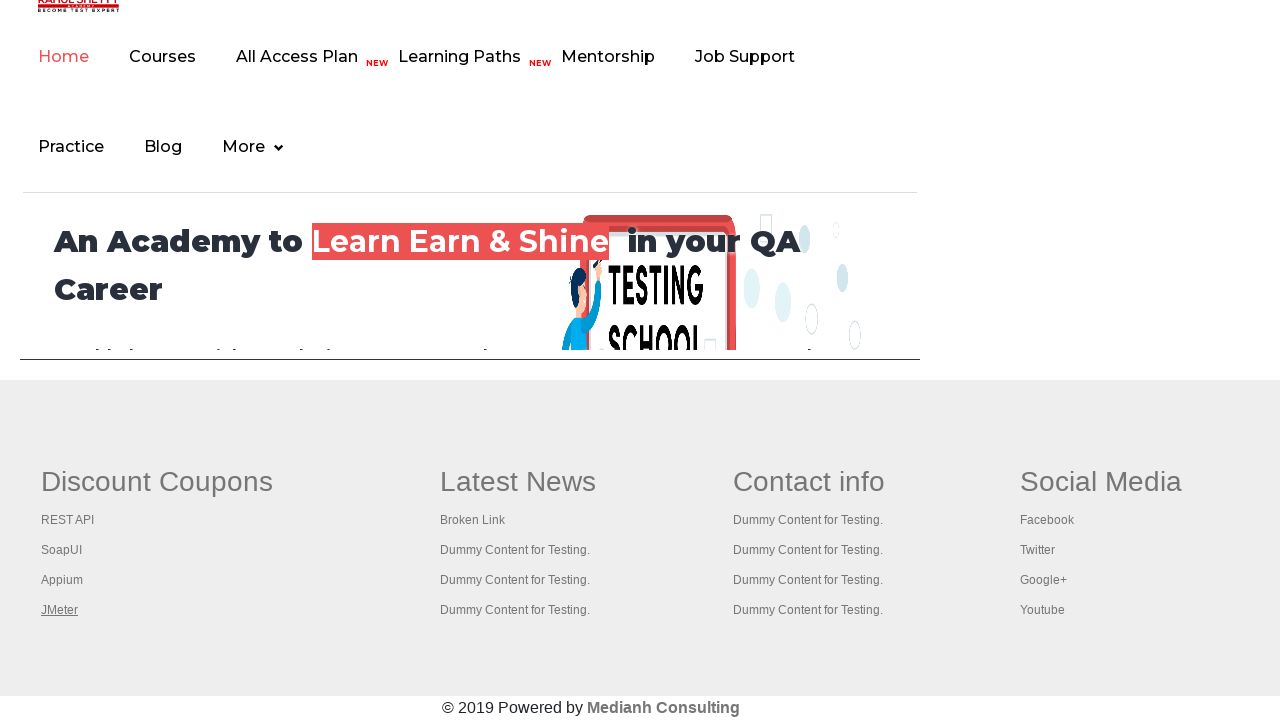

Waited 1 second to view tab 4
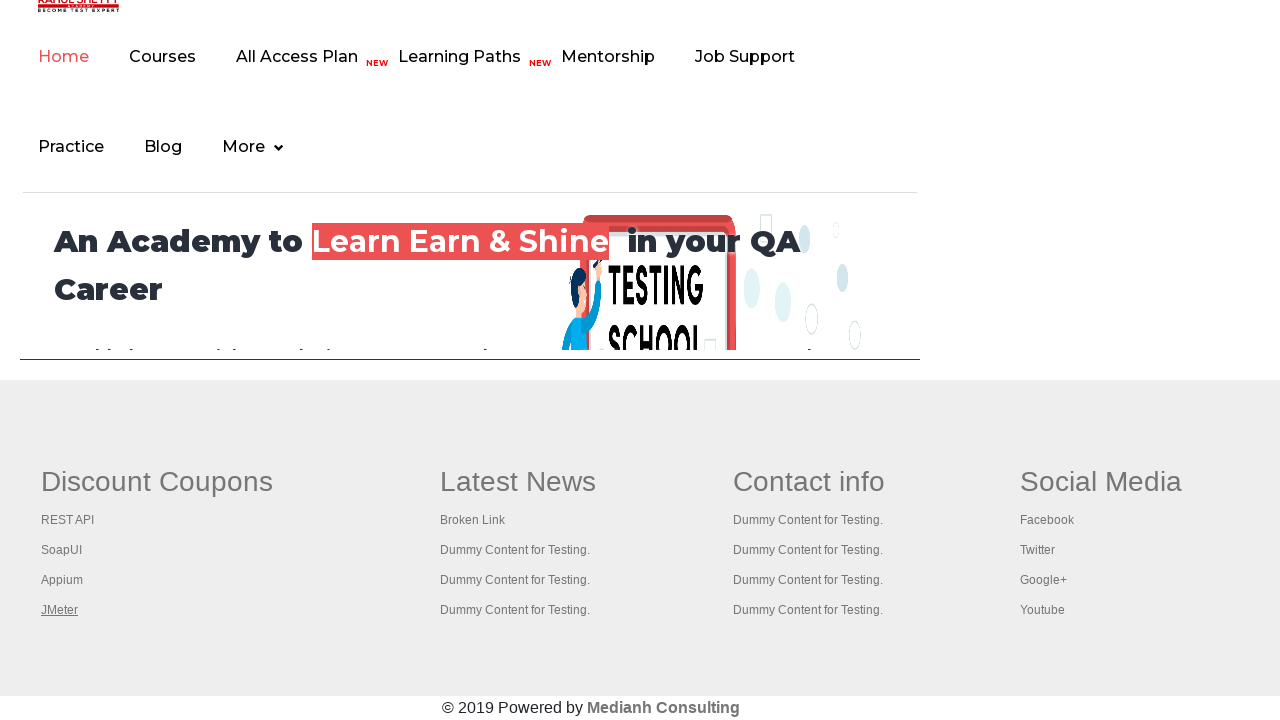

Switched to tab 5 and brought it to front
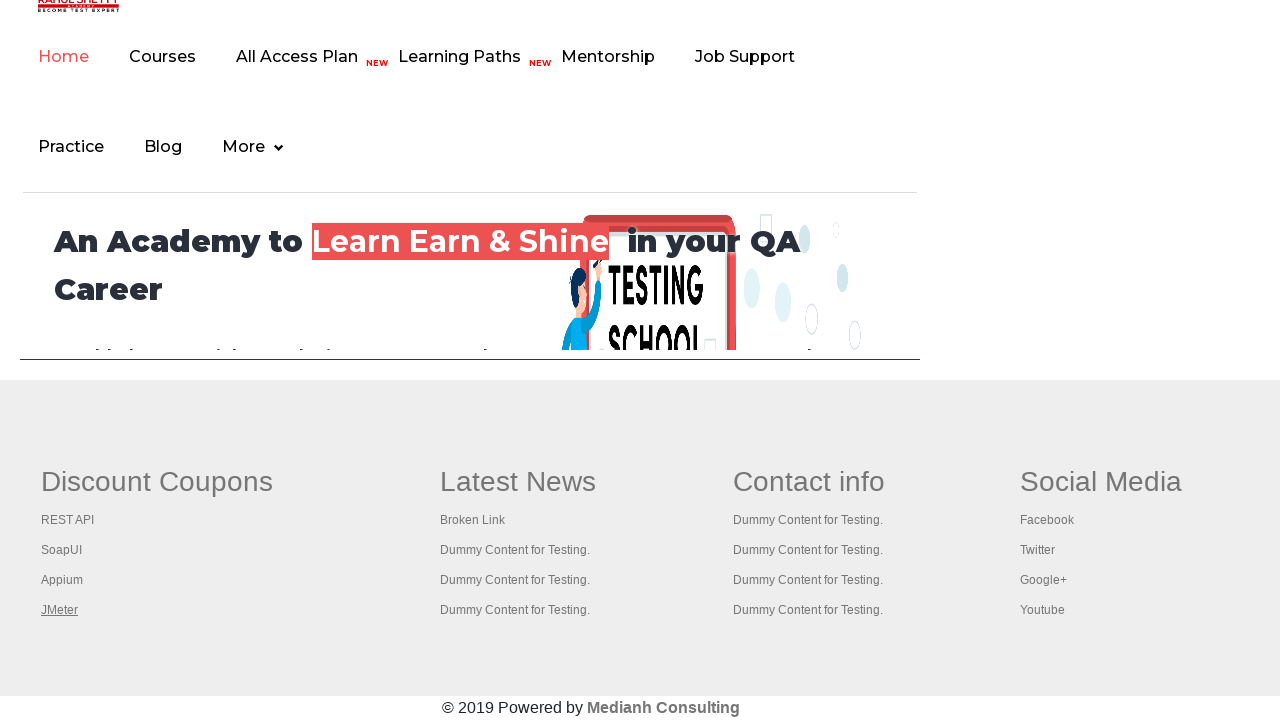

Waited 1 second to view tab 5
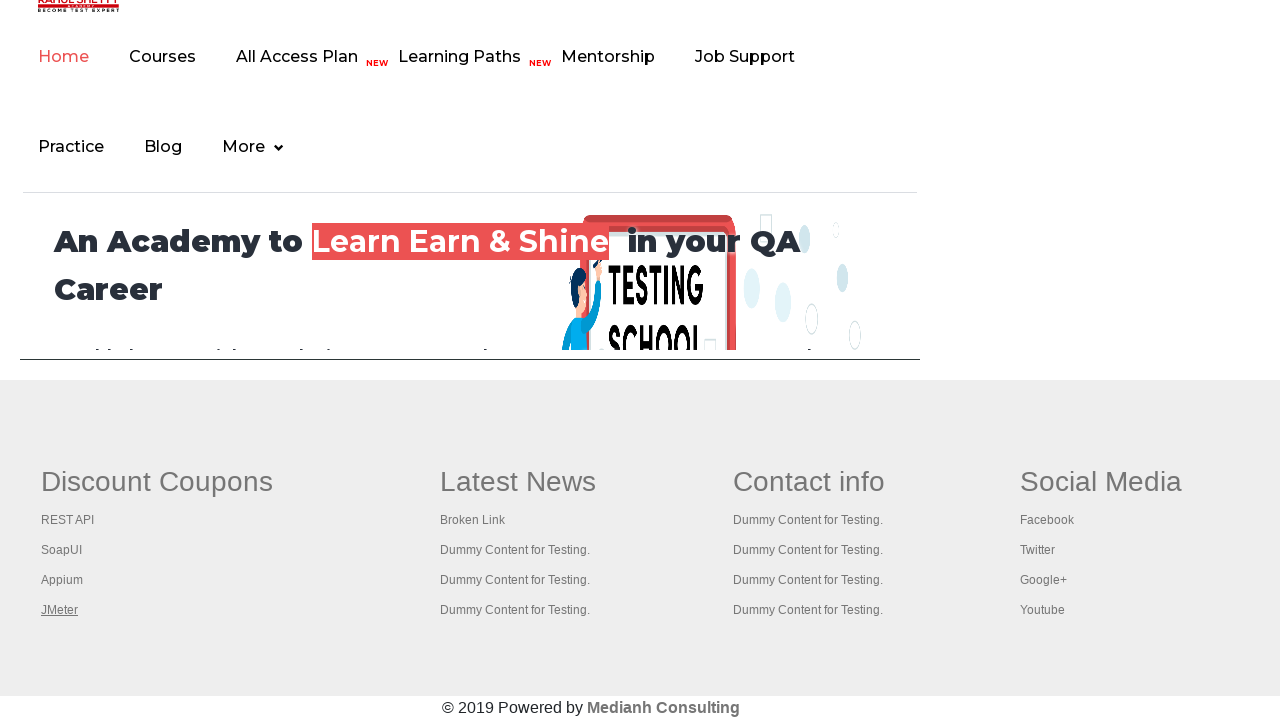

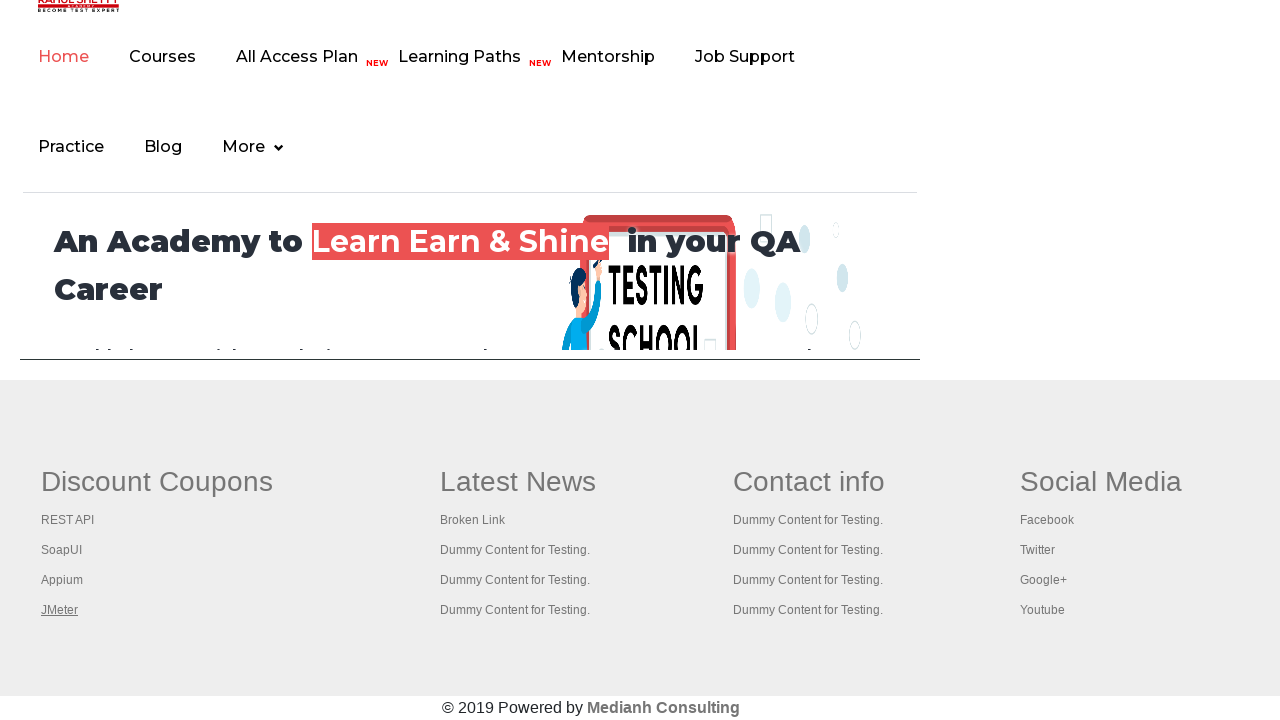